Tests radio button functionality by clicking favorite browser option, verifying default selections, and selecting age group radio button

Starting URL: https://www.leafground.com/radio.xhtml

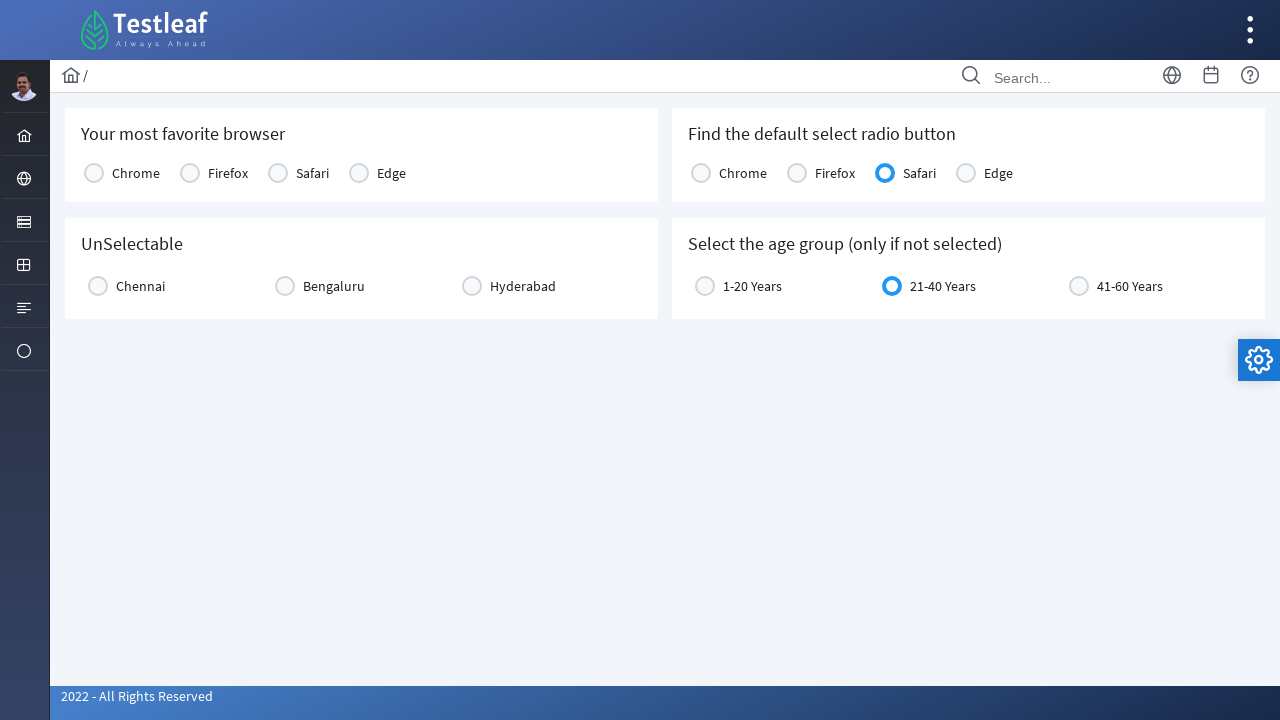

Clicked favorite browser radio button at (190, 173) on xpath=//h5[text()='Your most favorite browser']/following-sibling::div//table/tb
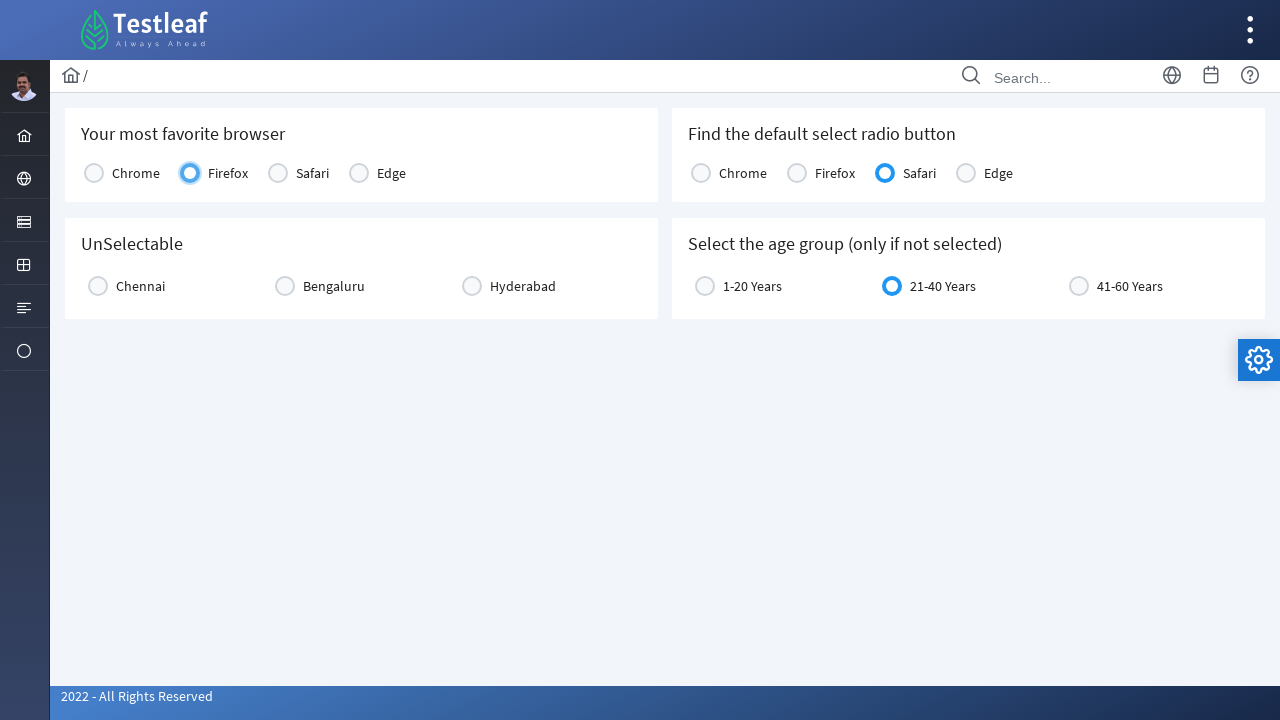

Waited 1000ms
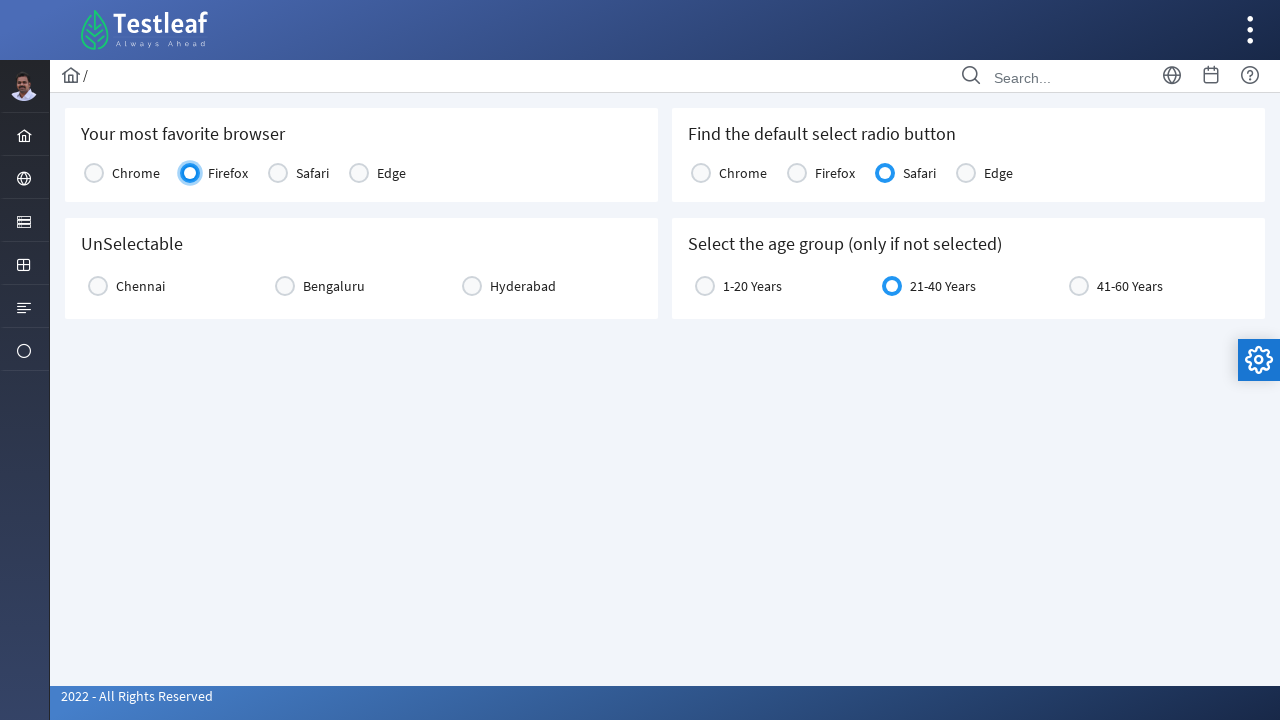

Clicked favorite browser radio button again to test uncheck behavior at (190, 173) on xpath=//h5[text()='Your most favorite browser']/following-sibling::div//table/tb
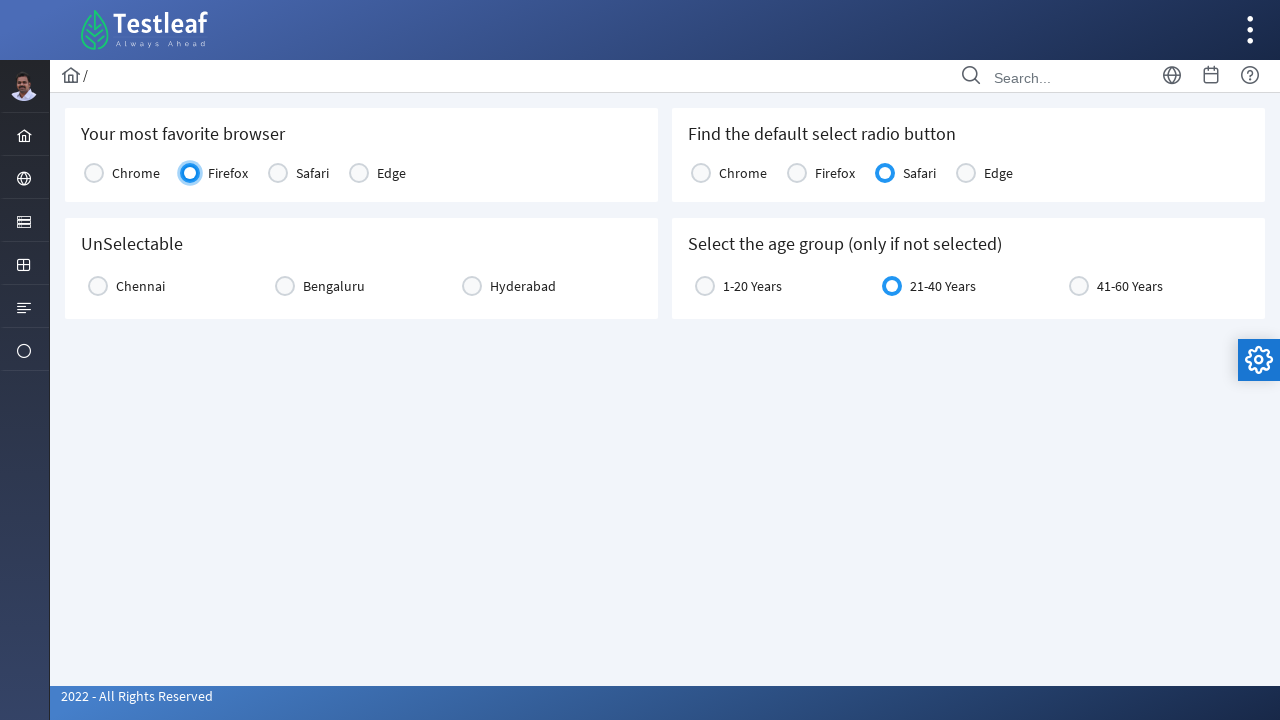

Retrieved age group radio button class attribute
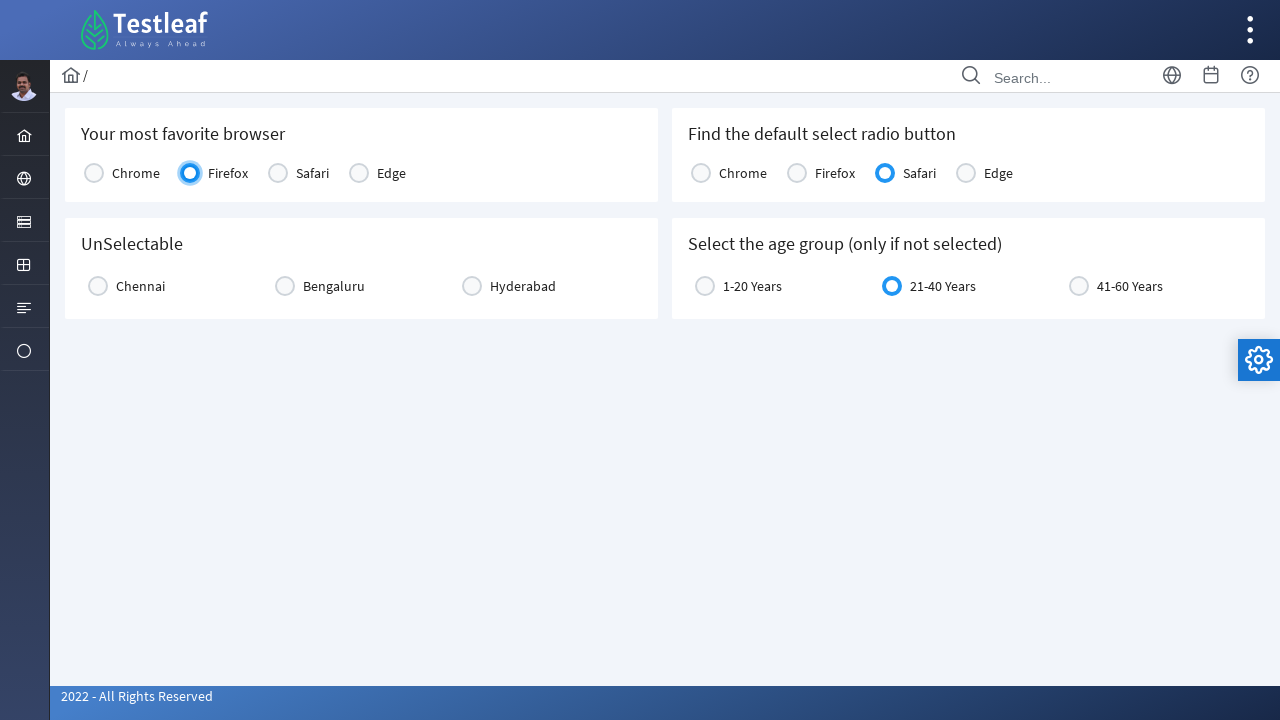

Clicked age group radio button (21-40 Years) as it was not selected at (892, 286) on xpath=//label[text()='21-40 Years']/preceding-sibling::div/div[2]/span
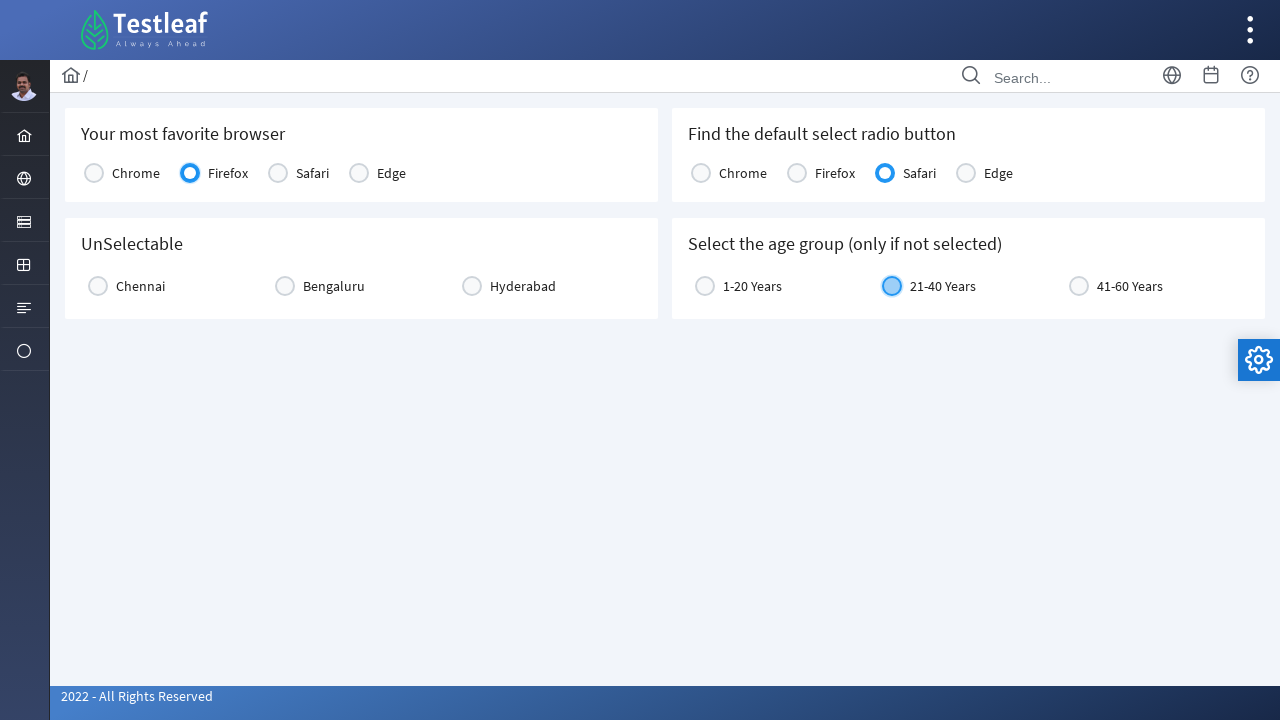

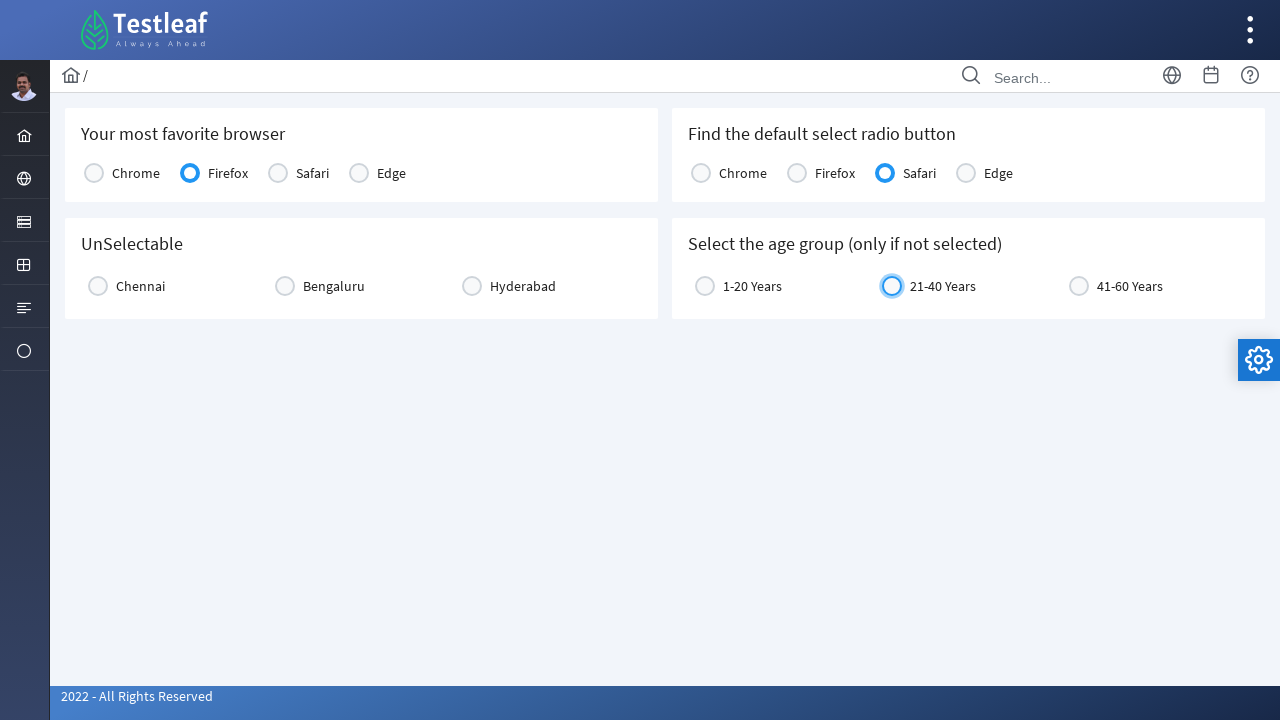